Tests dynamic controls by enabling an input field and entering text into it

Starting URL: https://the-internet.herokuapp.com/dynamic_controls

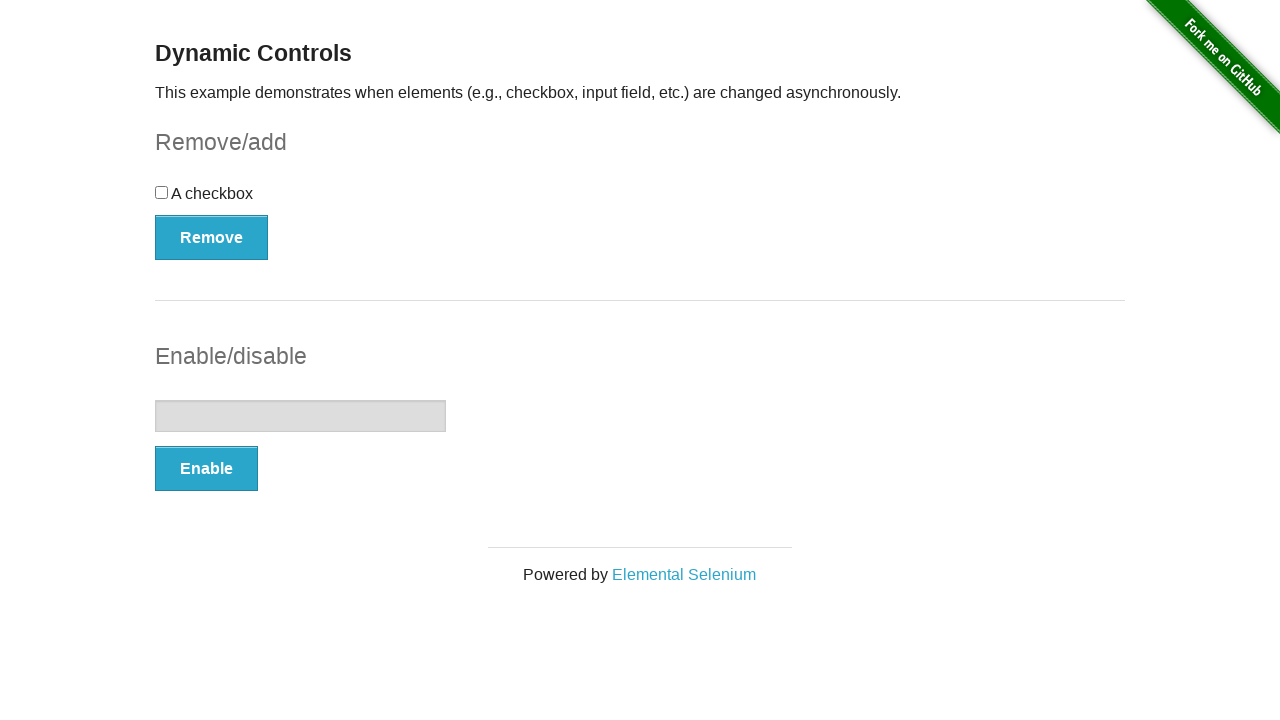

Clicked button to enable input field at (206, 469) on button[onclick='swapInput()']
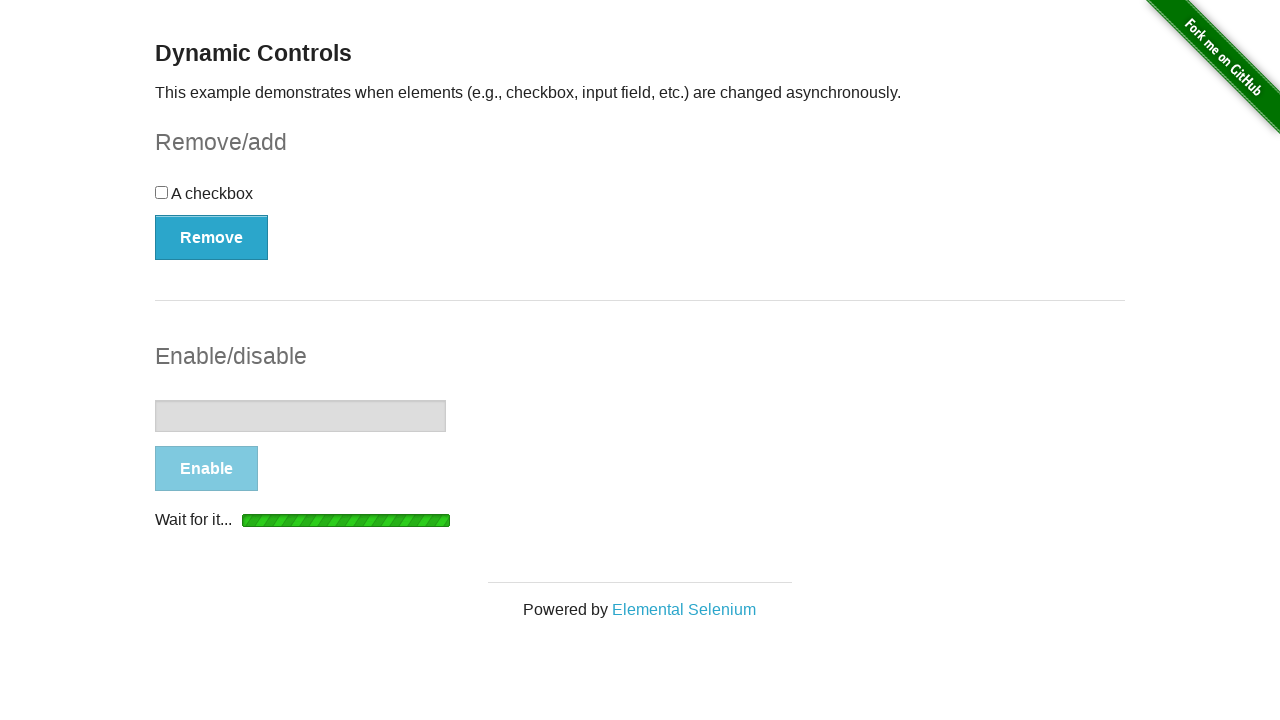

Input field became visible and enabled
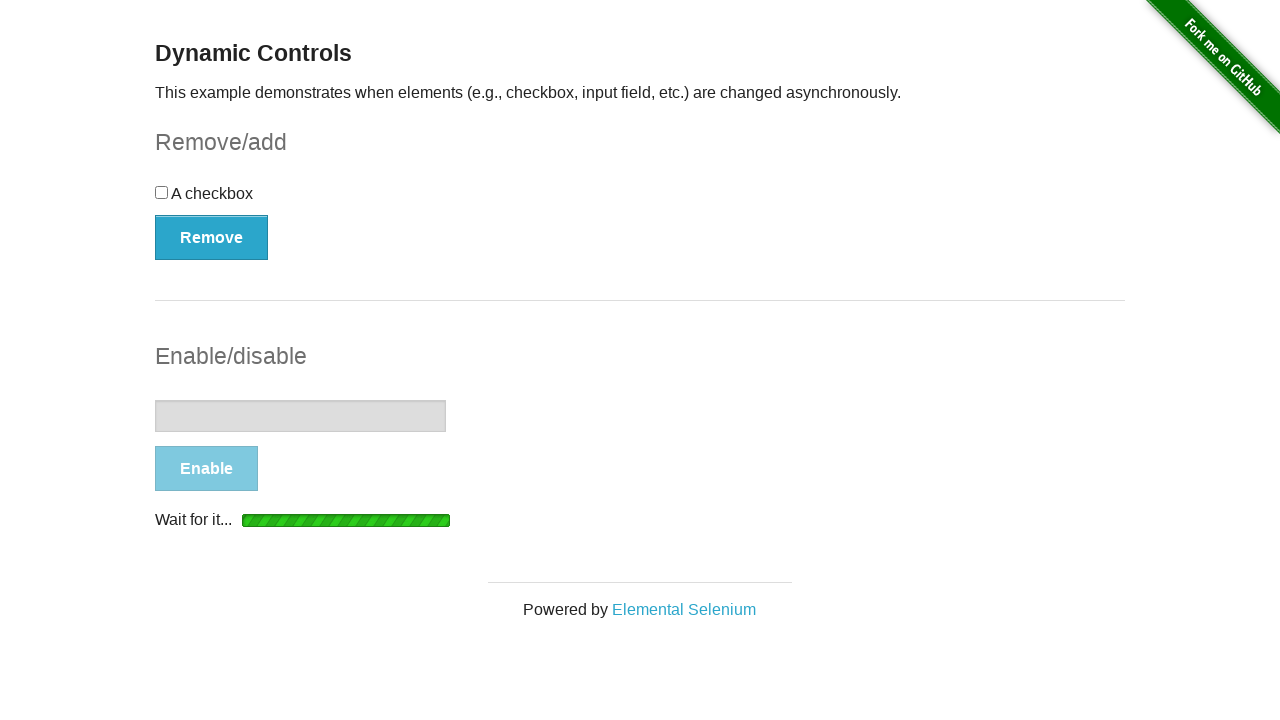

Filled input field with 'Hello World' on input[type='text']
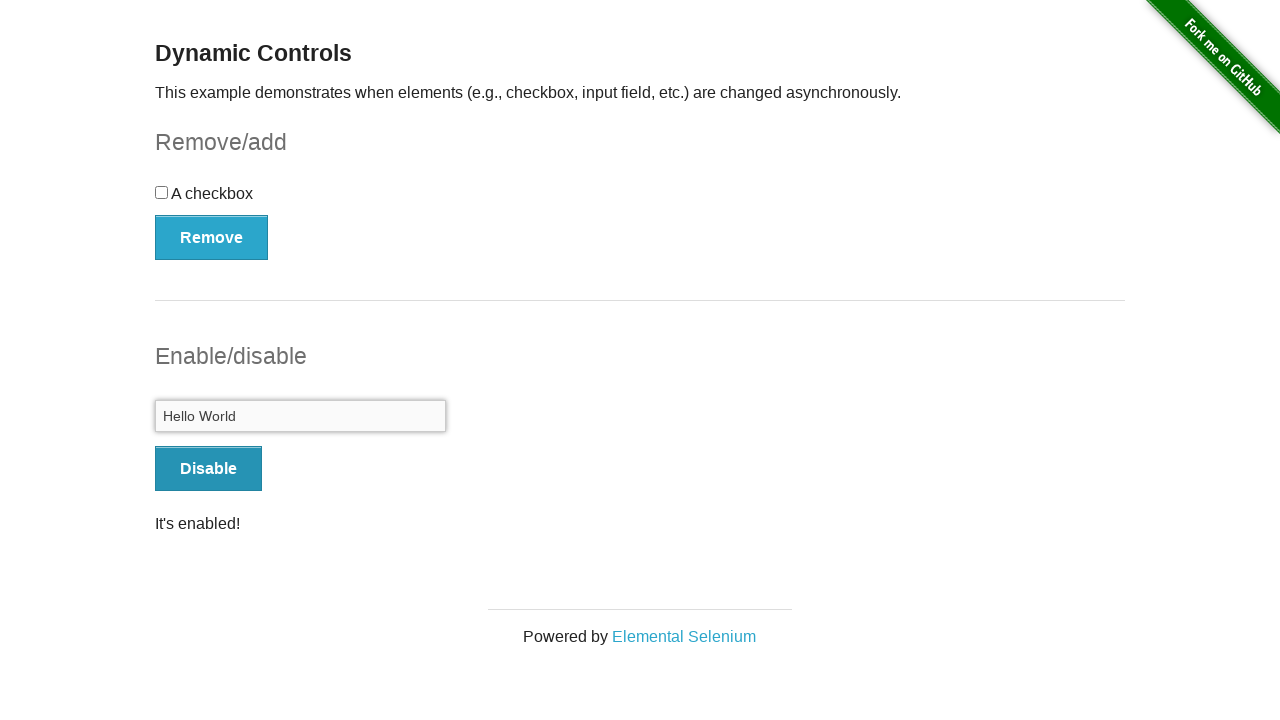

Verified input value: None
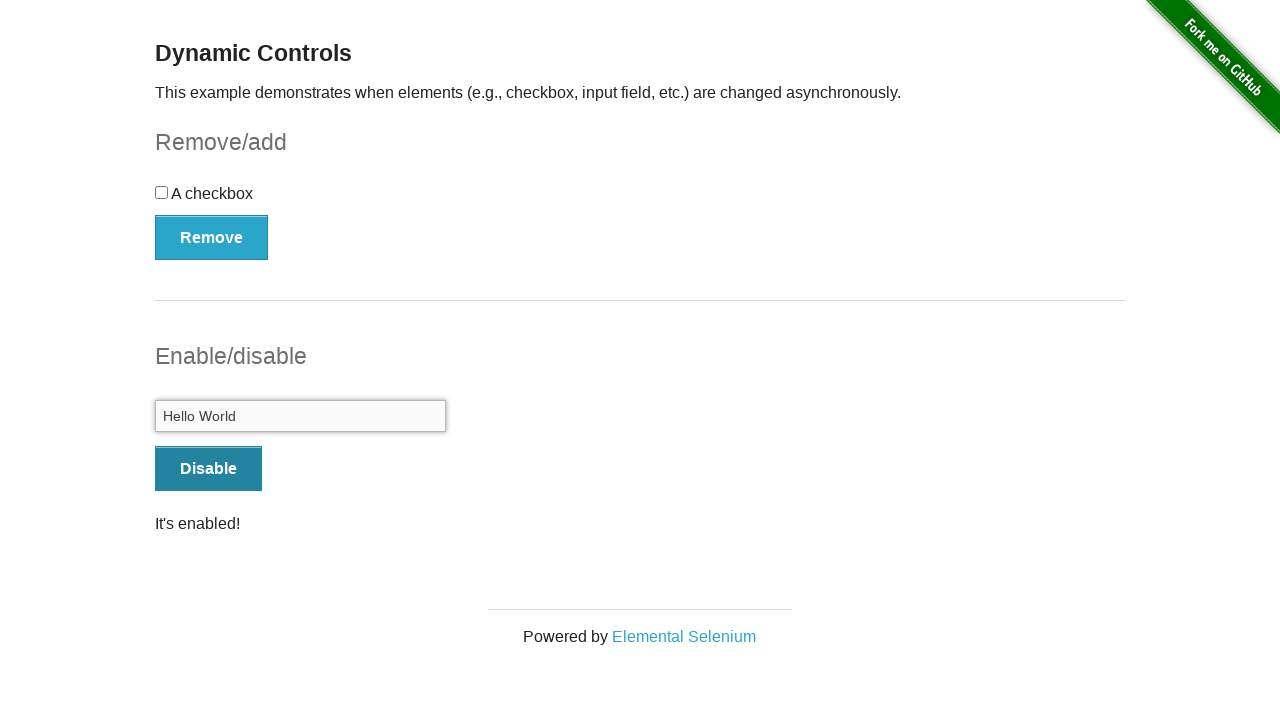

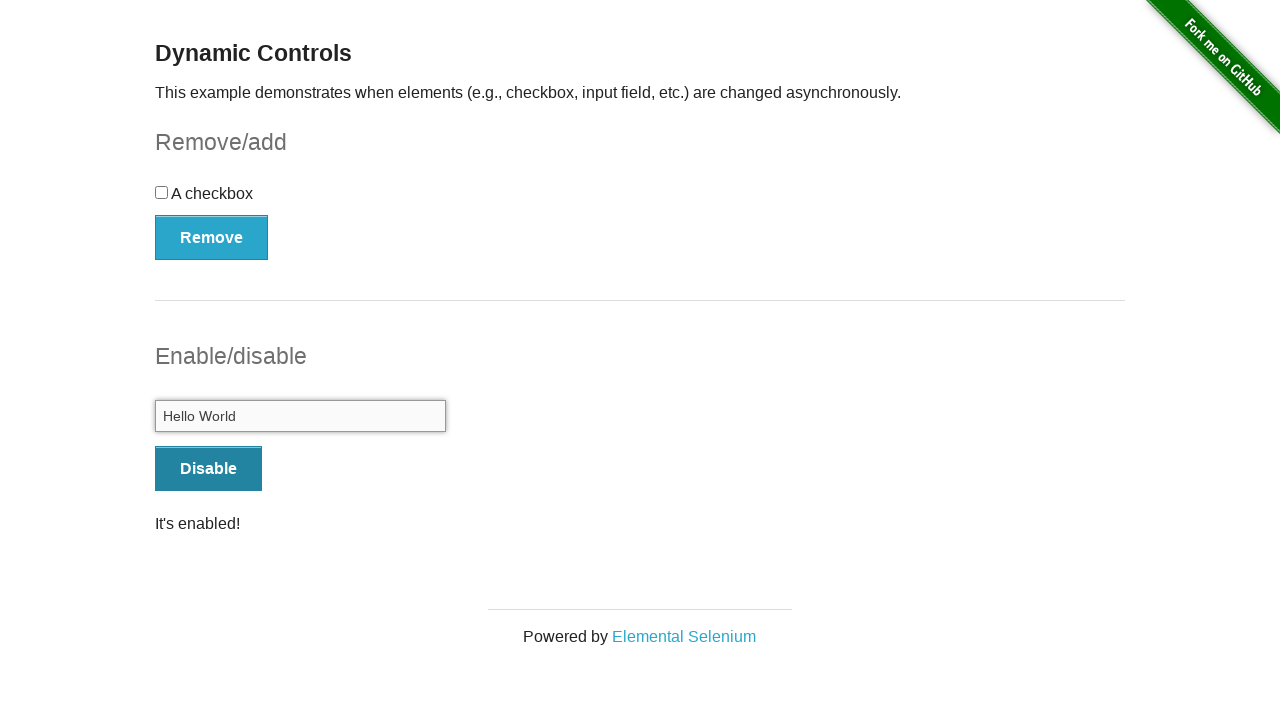